Tests interaction with the GitHub numpy issues page by finding and clicking visible button elements on the page.

Starting URL: https://github.com/numpy/numpy/issues

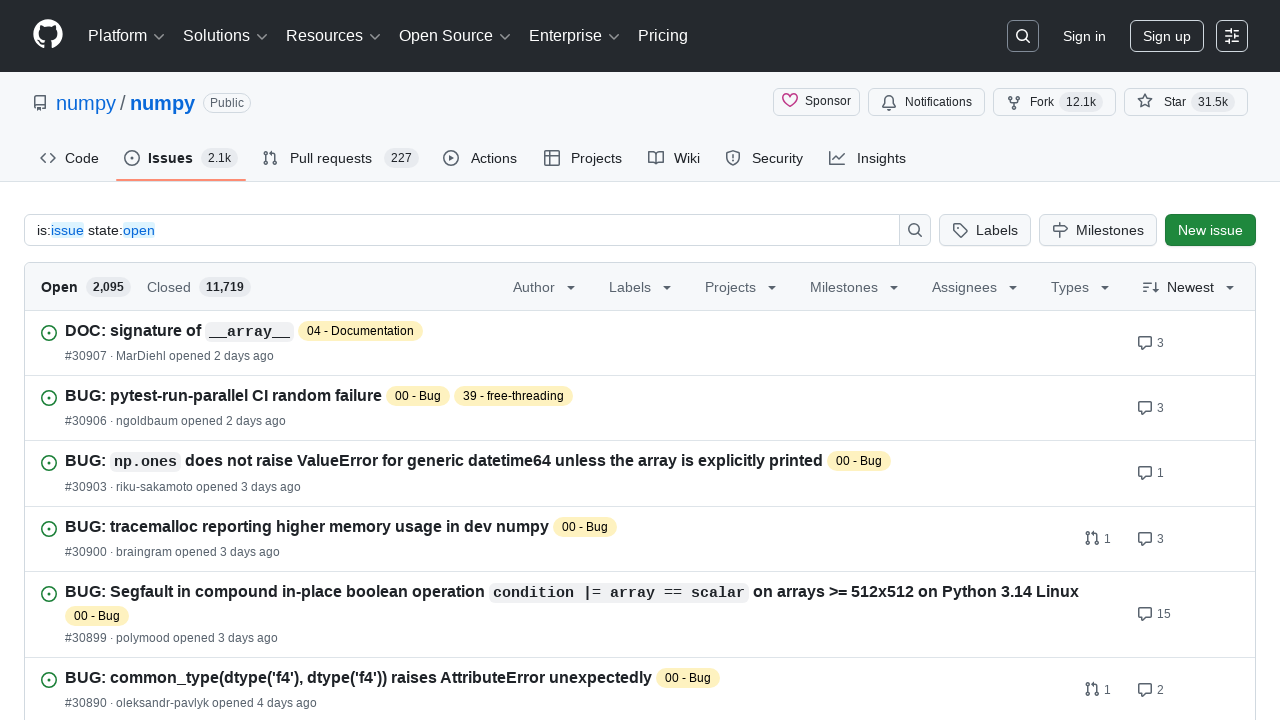

Waited for page to reach networkidle state
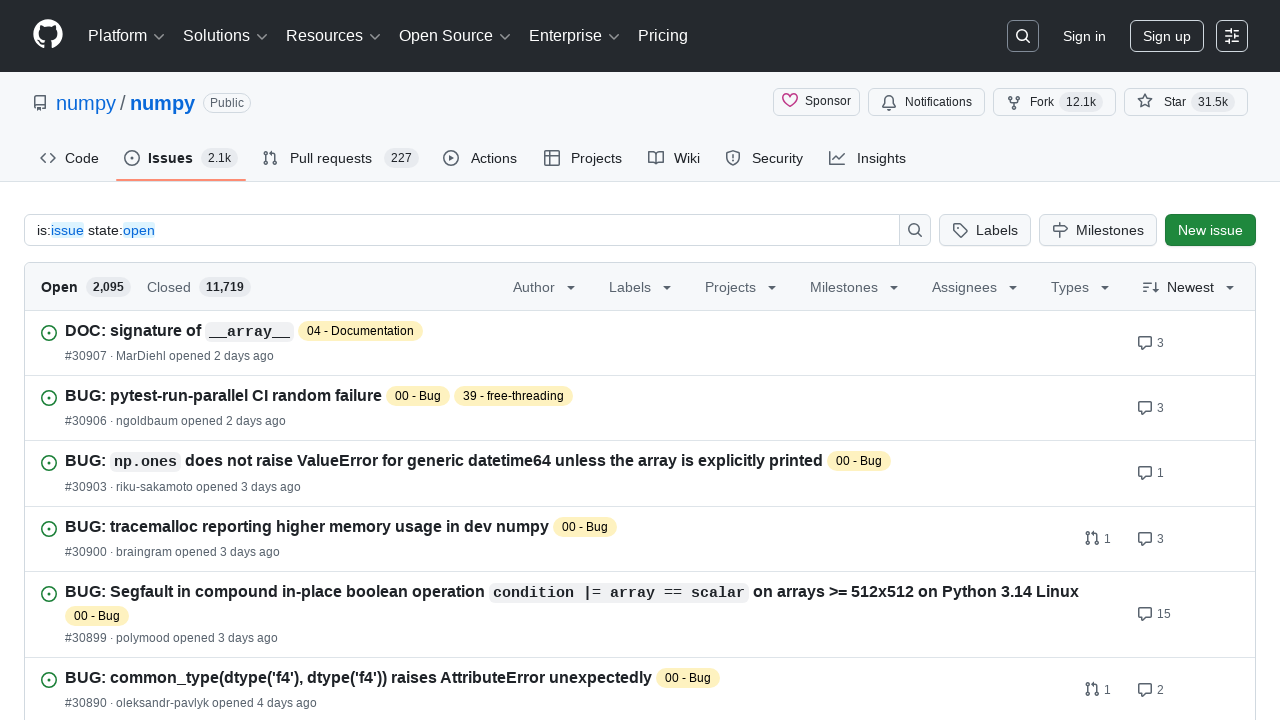

Found all button-like elements on the GitHub numpy issues page
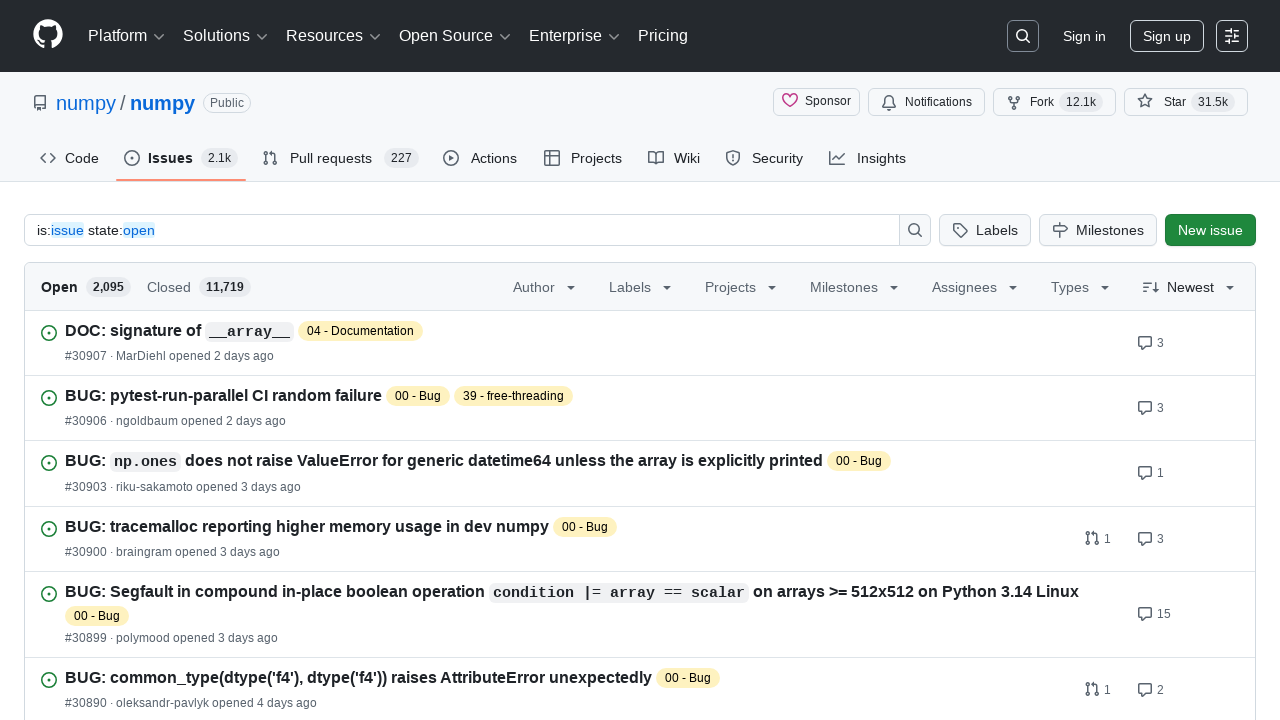

Clicked visible button (click #1)
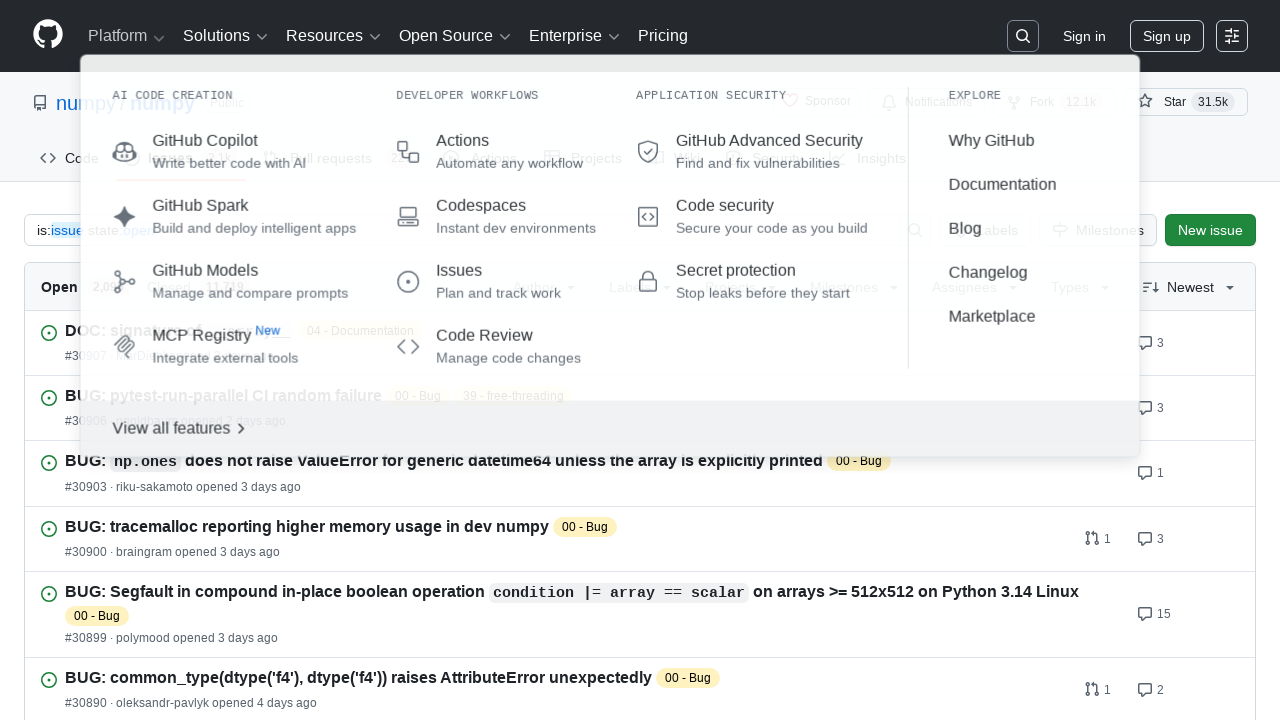

Waited 1 second after button click
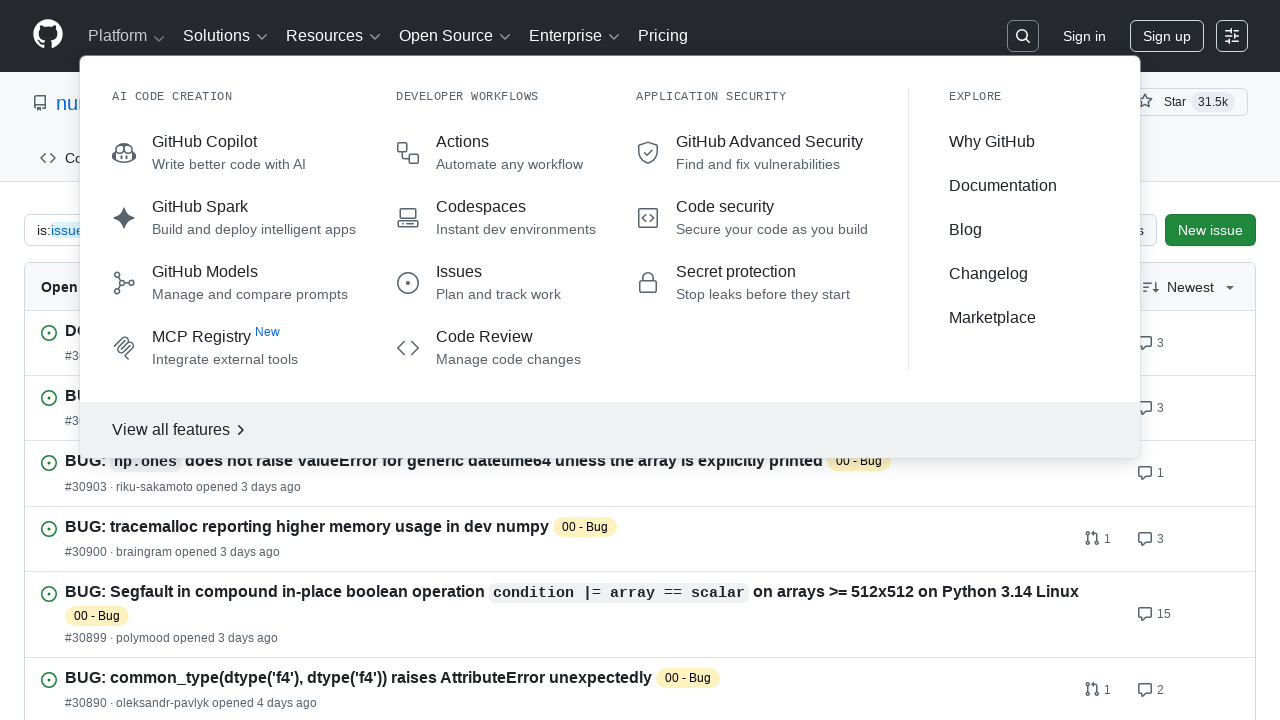

Clicked visible button (click #2)
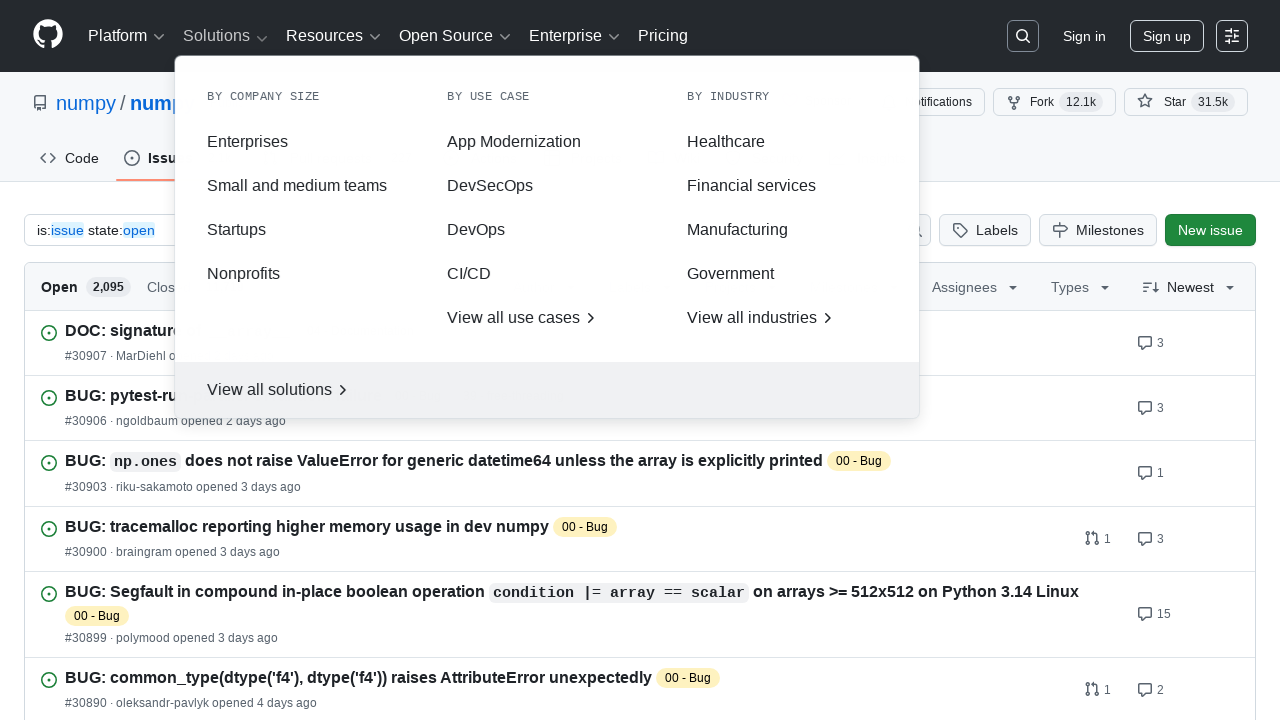

Waited 1 second after button click
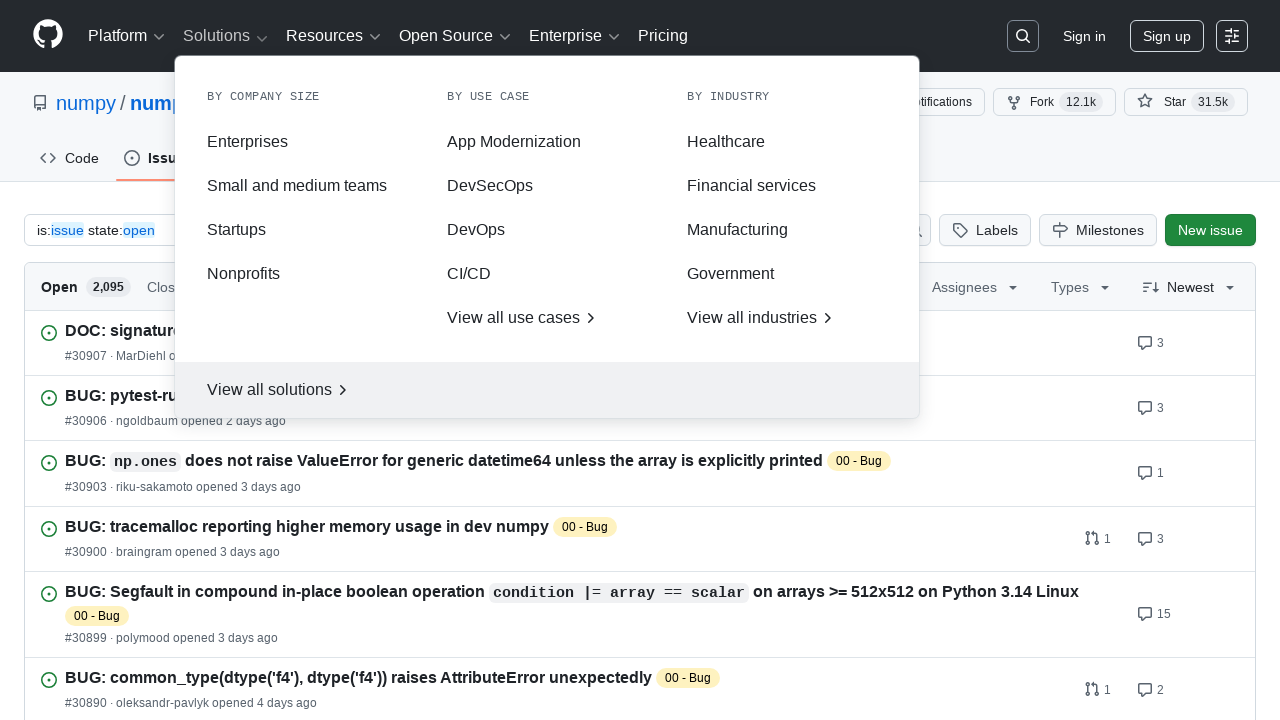

Clicked visible button (click #3)
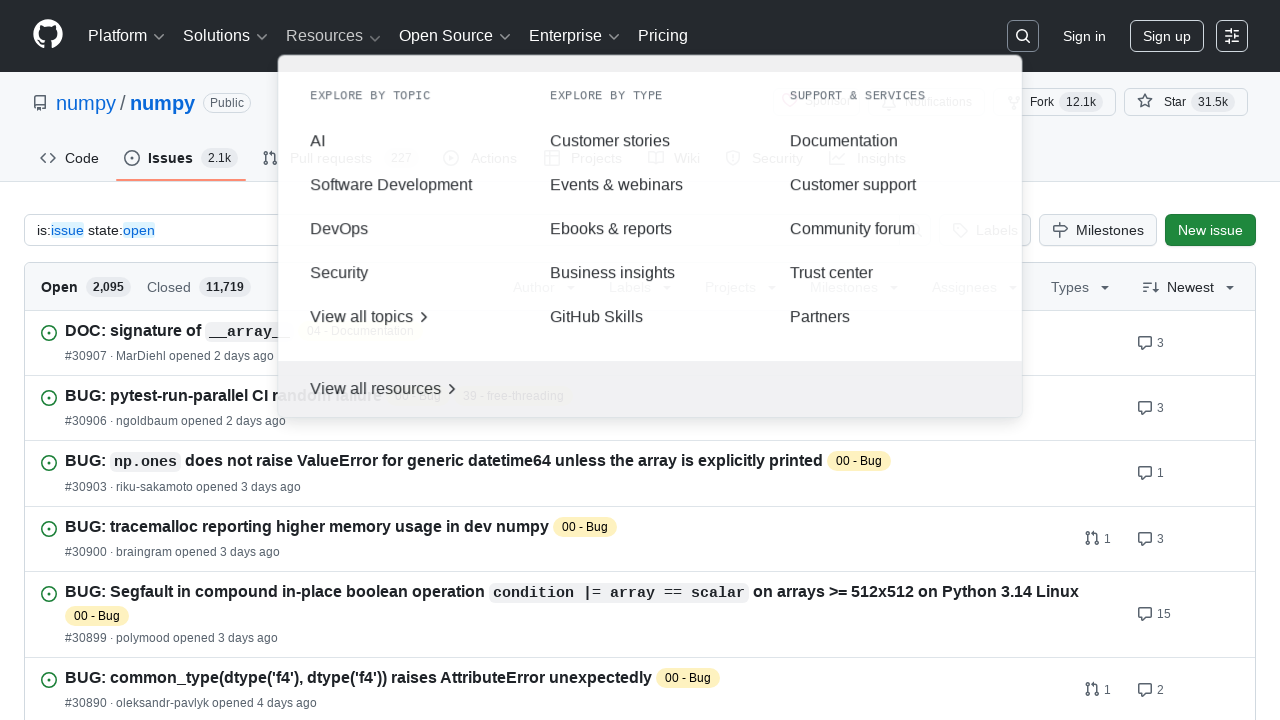

Waited 1 second after button click
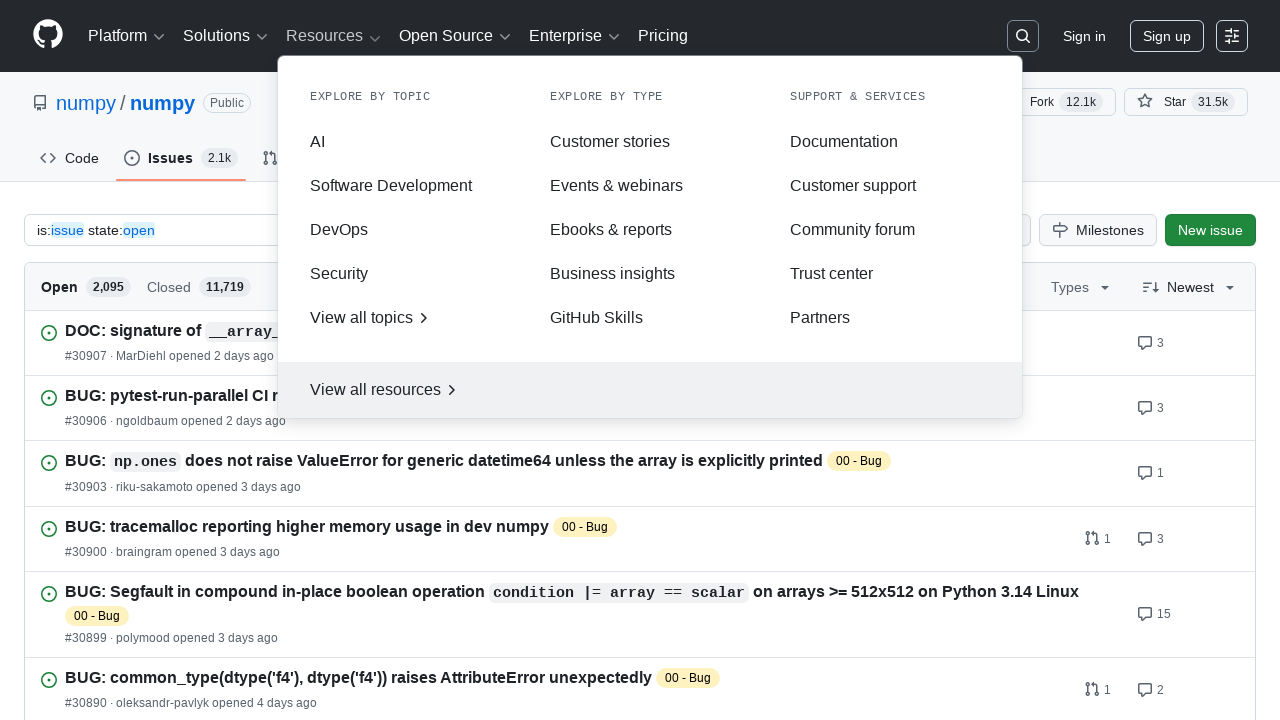

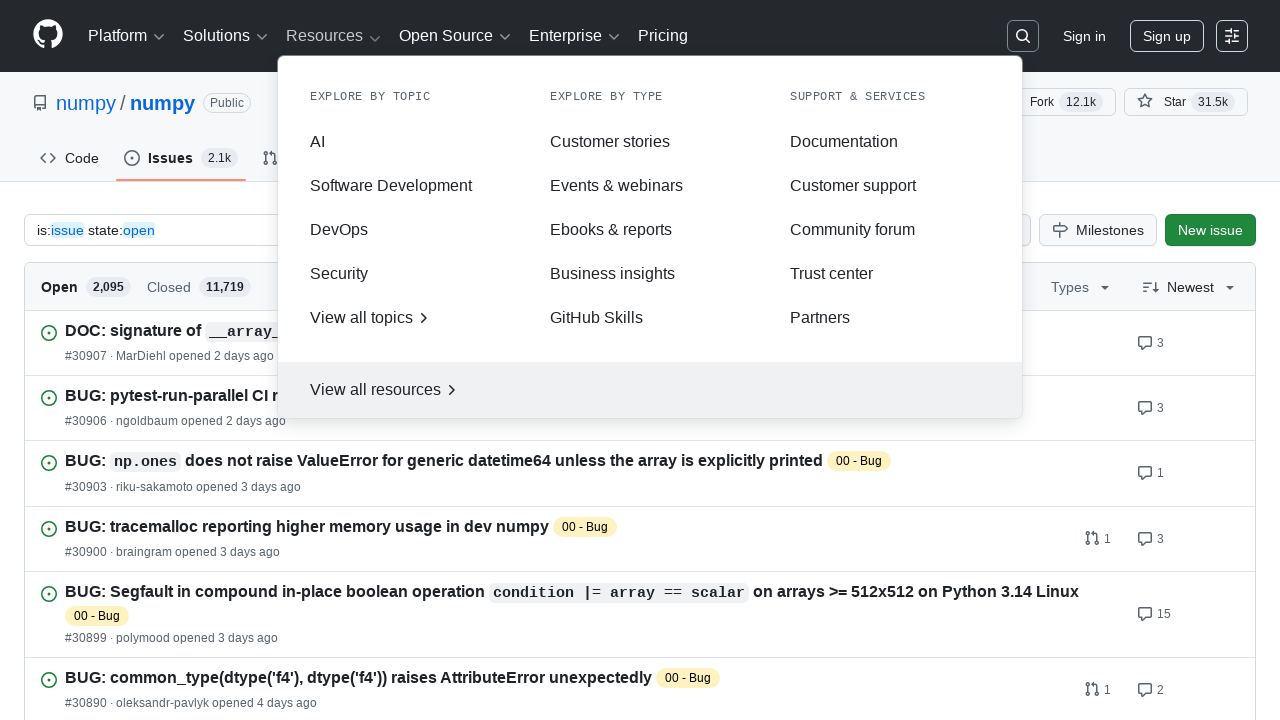